Tests the input field on the-internet.herokuapp.com by entering a numeric value into the input field

Starting URL: http://the-internet.herokuapp.com/inputs

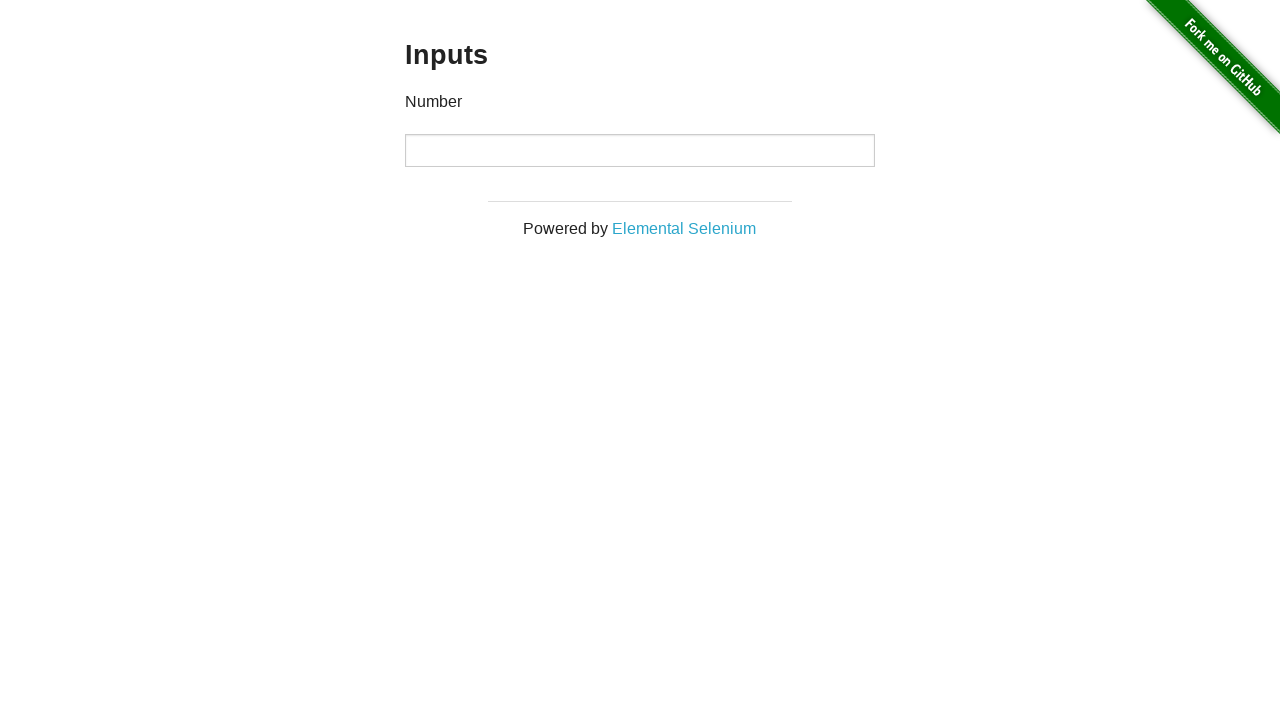

Entered numeric value '1' into the input field on input[type='number']
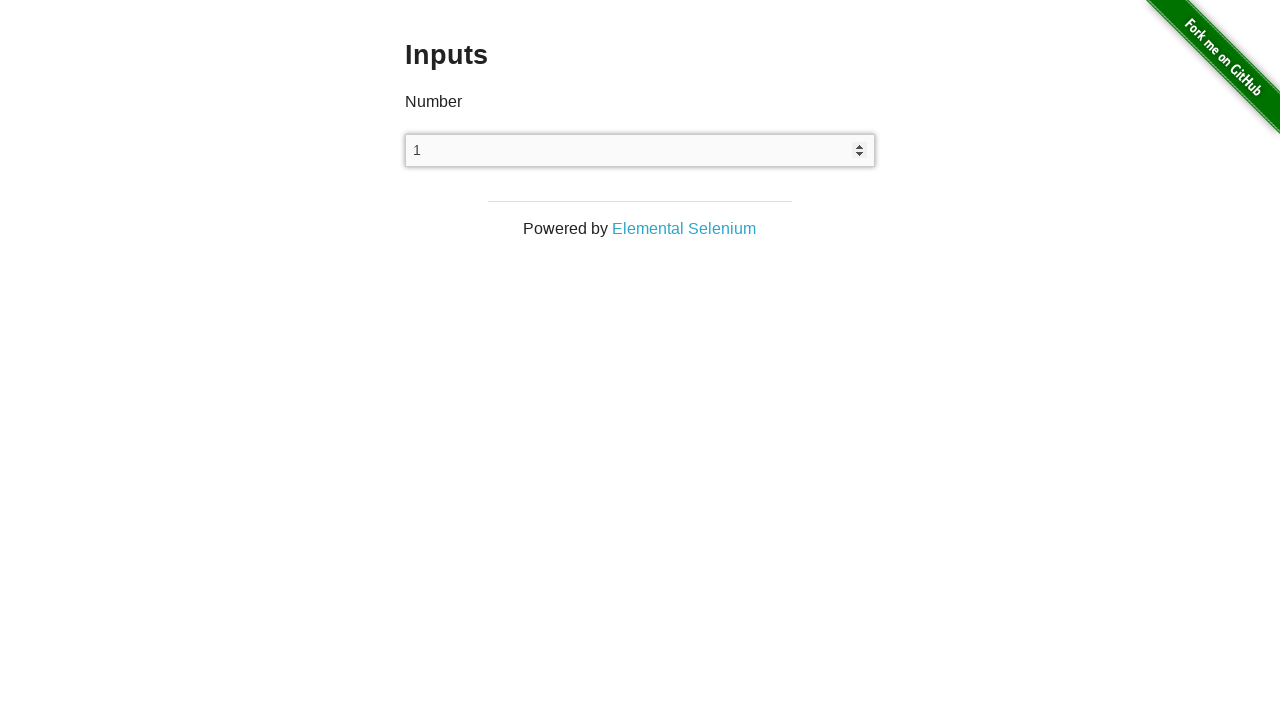

Waited 500ms to observe the result
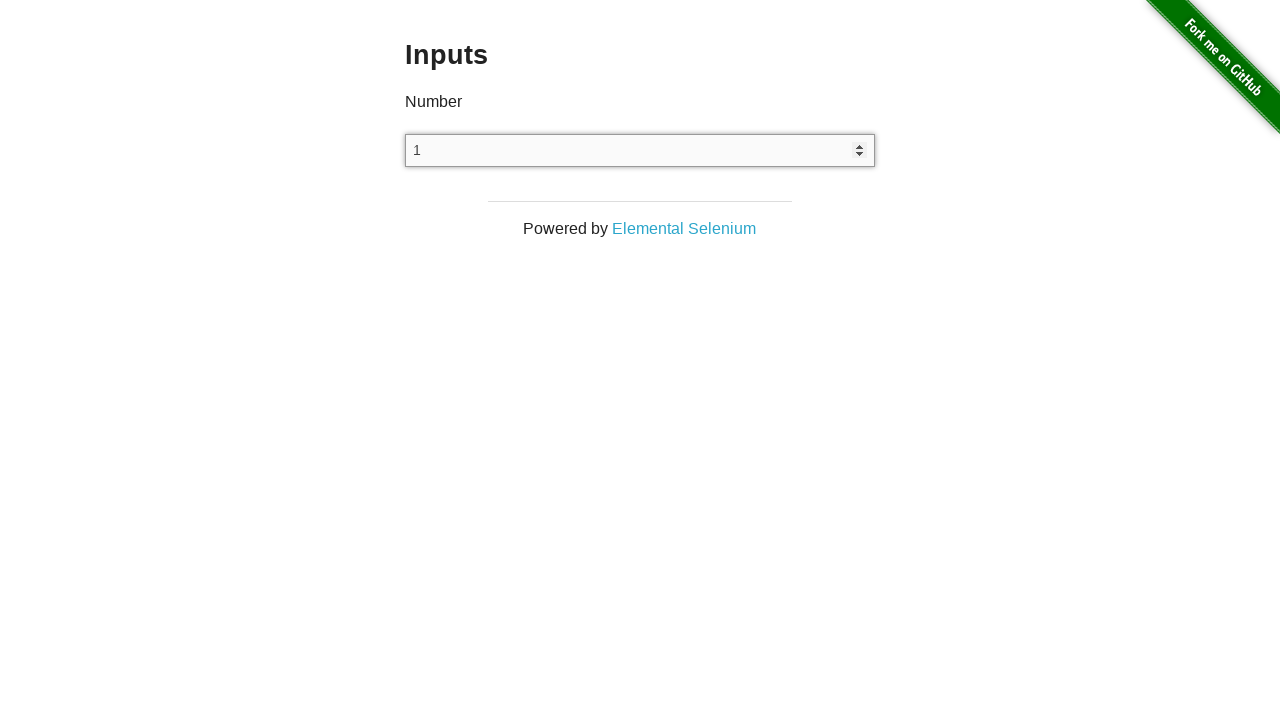

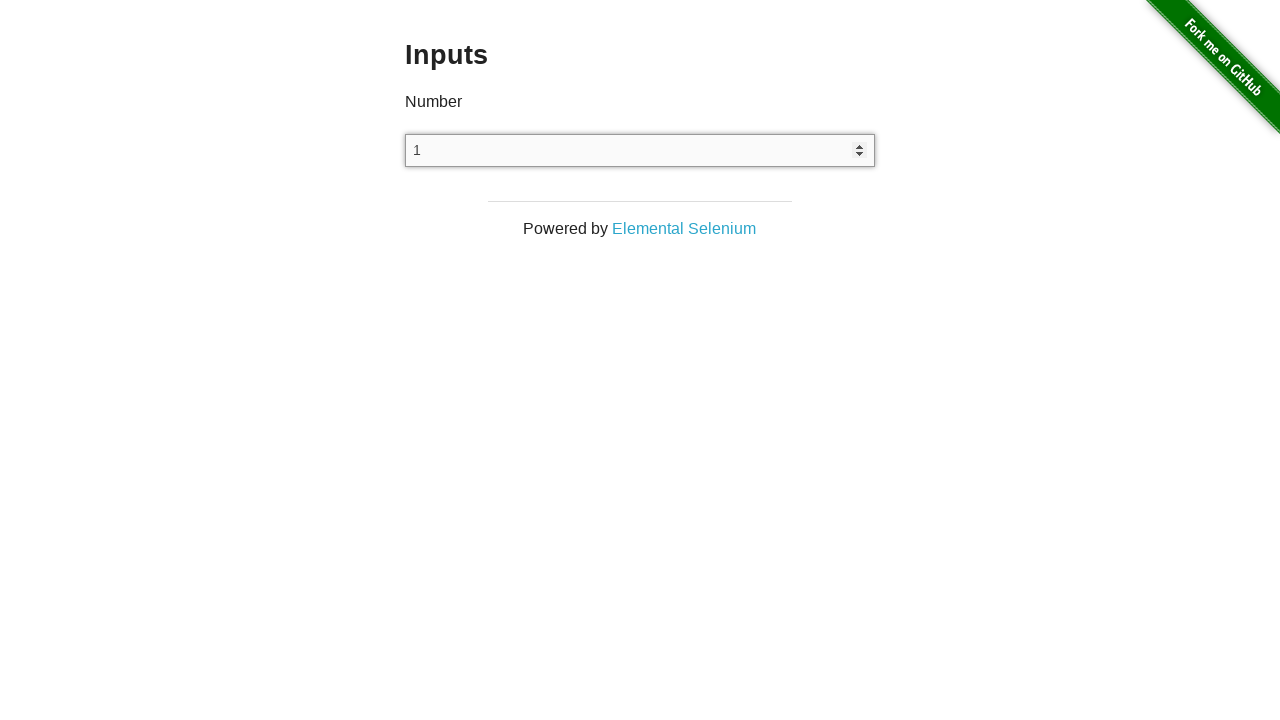